Tests various alert interactions including simple alerts, timed alerts, confirmation dialogs, and prompt alerts on a demo page

Starting URL: https://demoqa.com/alerts

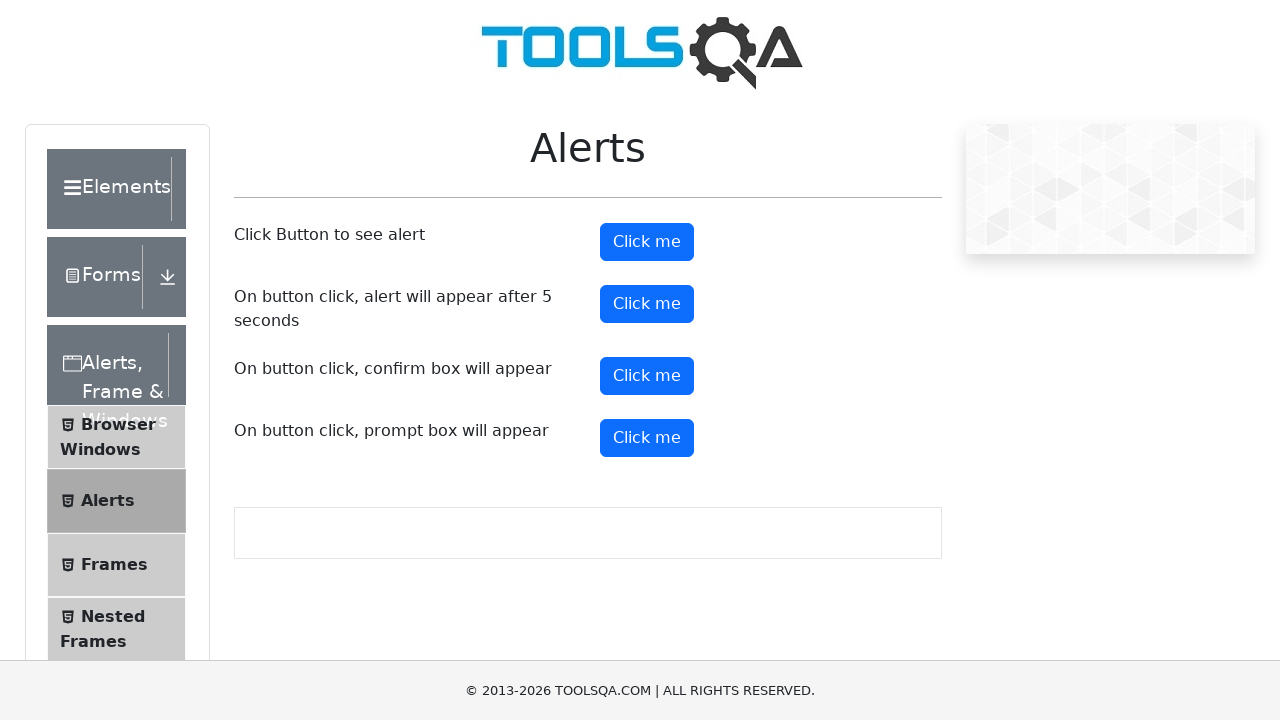

Clicked button to trigger simple alert at (647, 242) on #alertButton
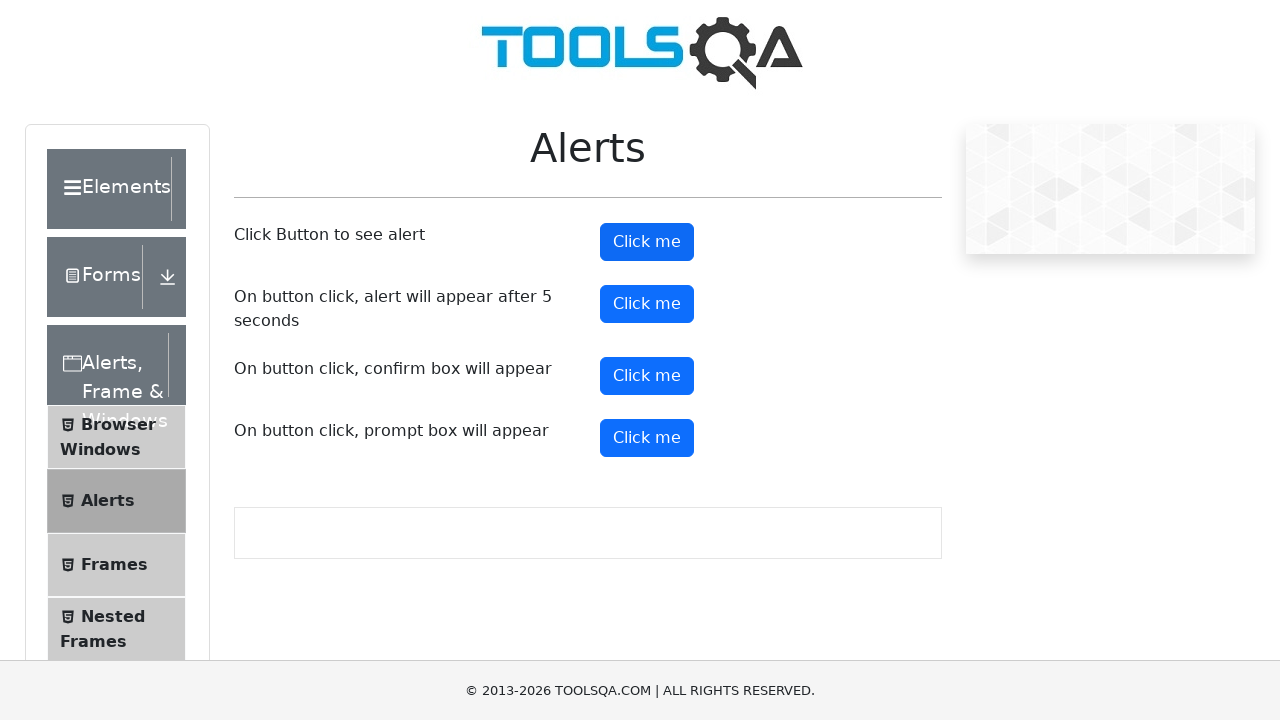

Set up dialog handler to accept alert
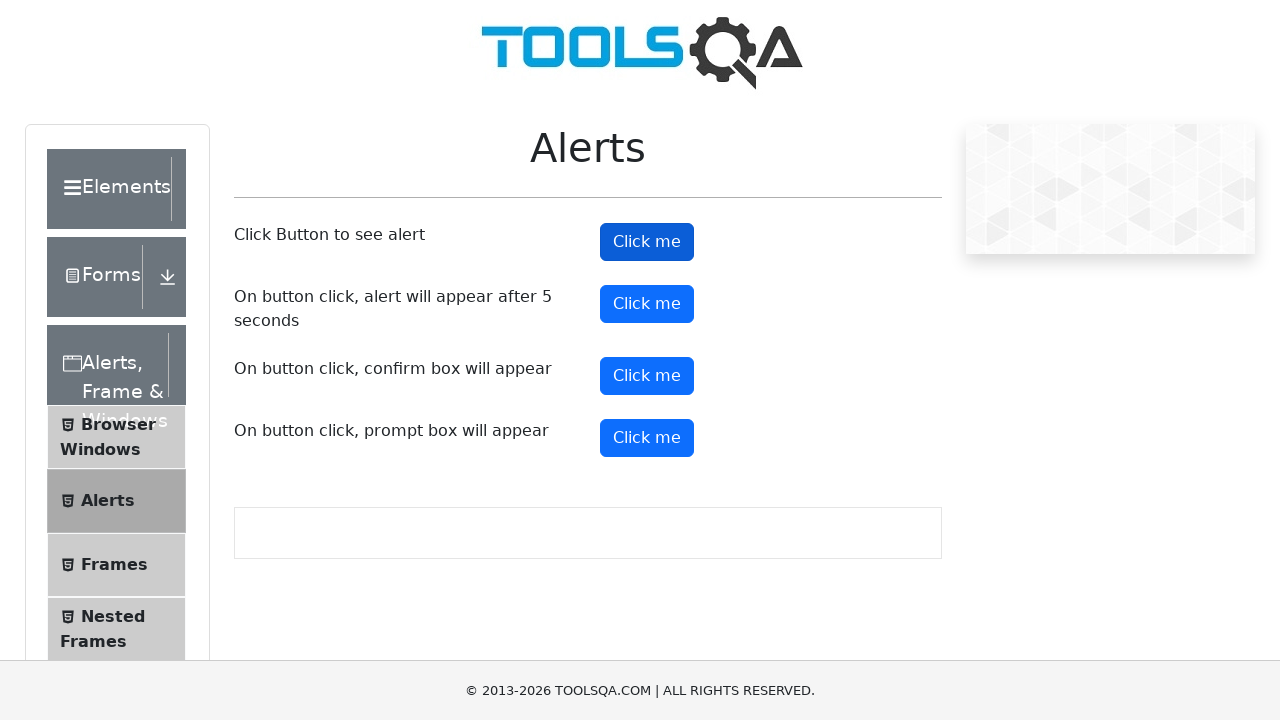

Clicked button to trigger timed alert at (647, 304) on #timerAlertButton
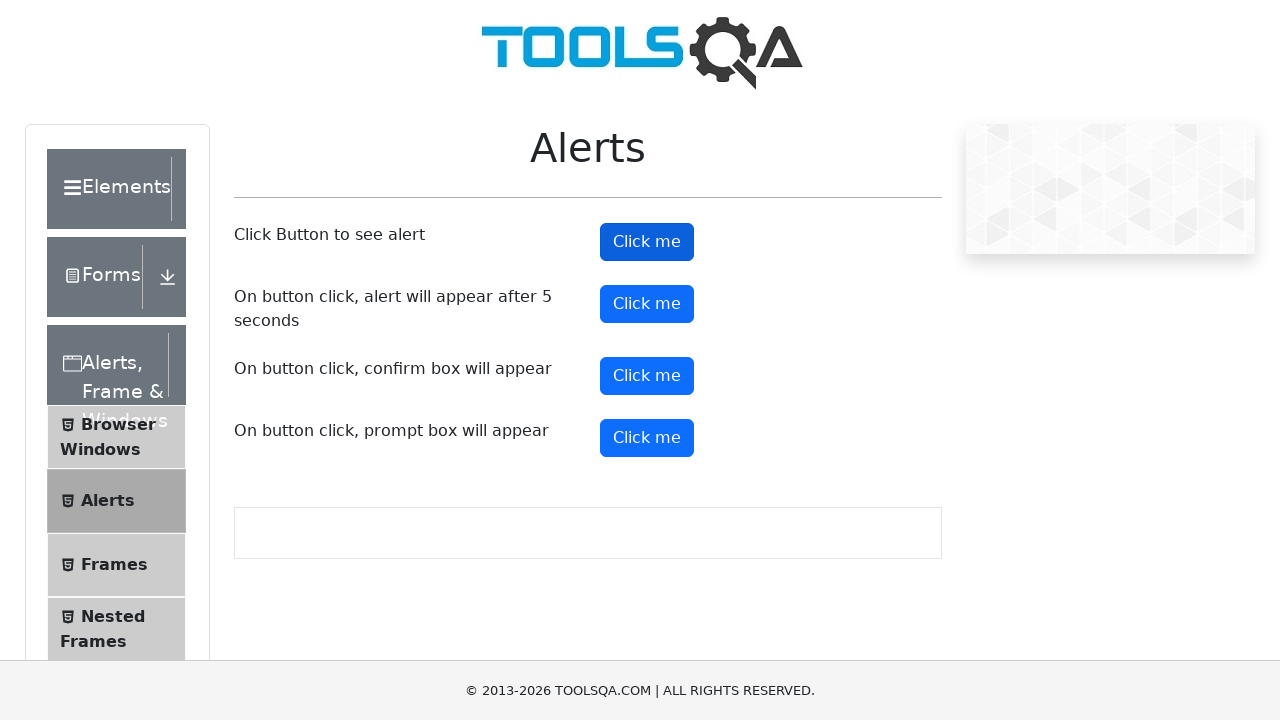

Waited 5 seconds for timed alert to appear
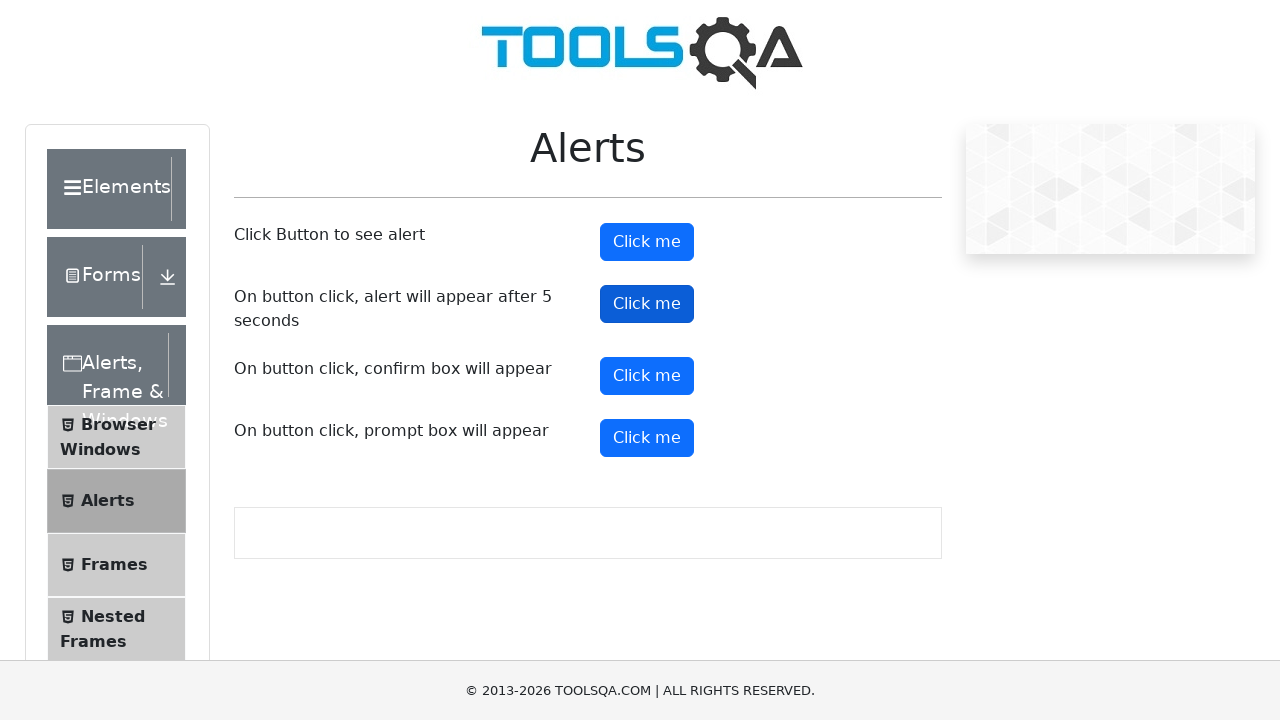

Clicked button to trigger confirmation dialog at (647, 376) on #confirmButton
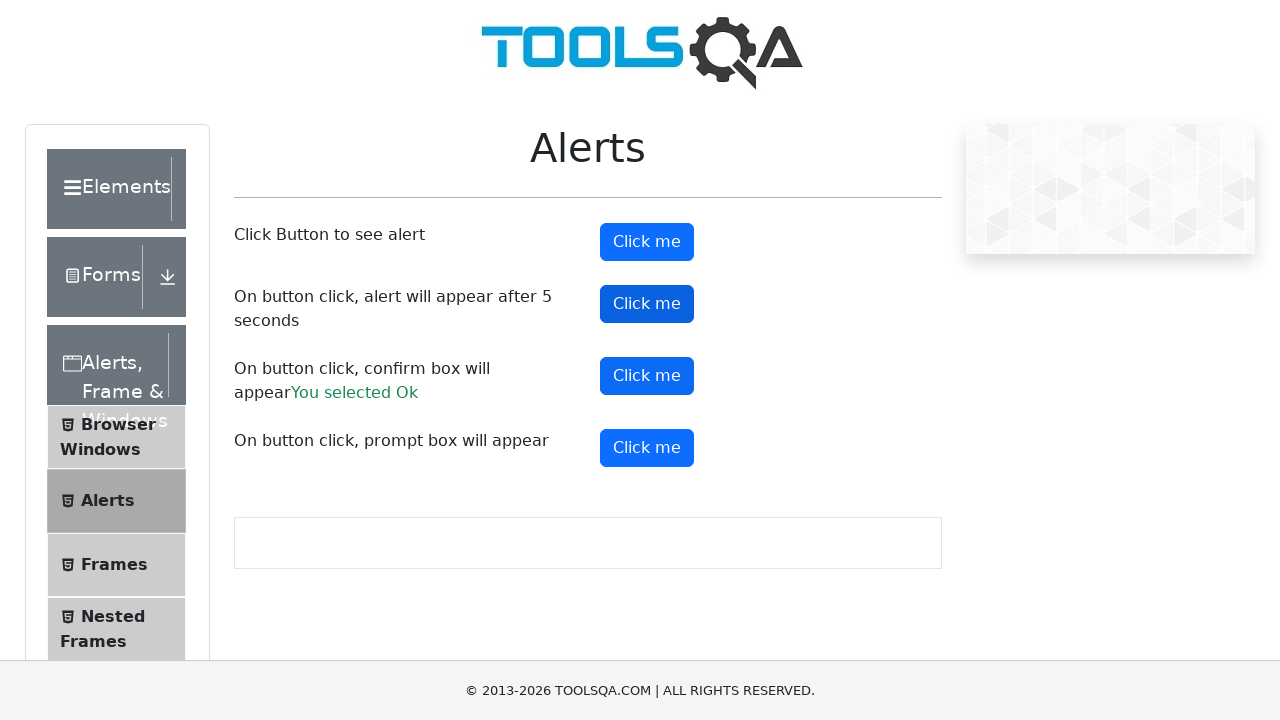

Set up dialog handler to accept prompt with text 'Mantap'
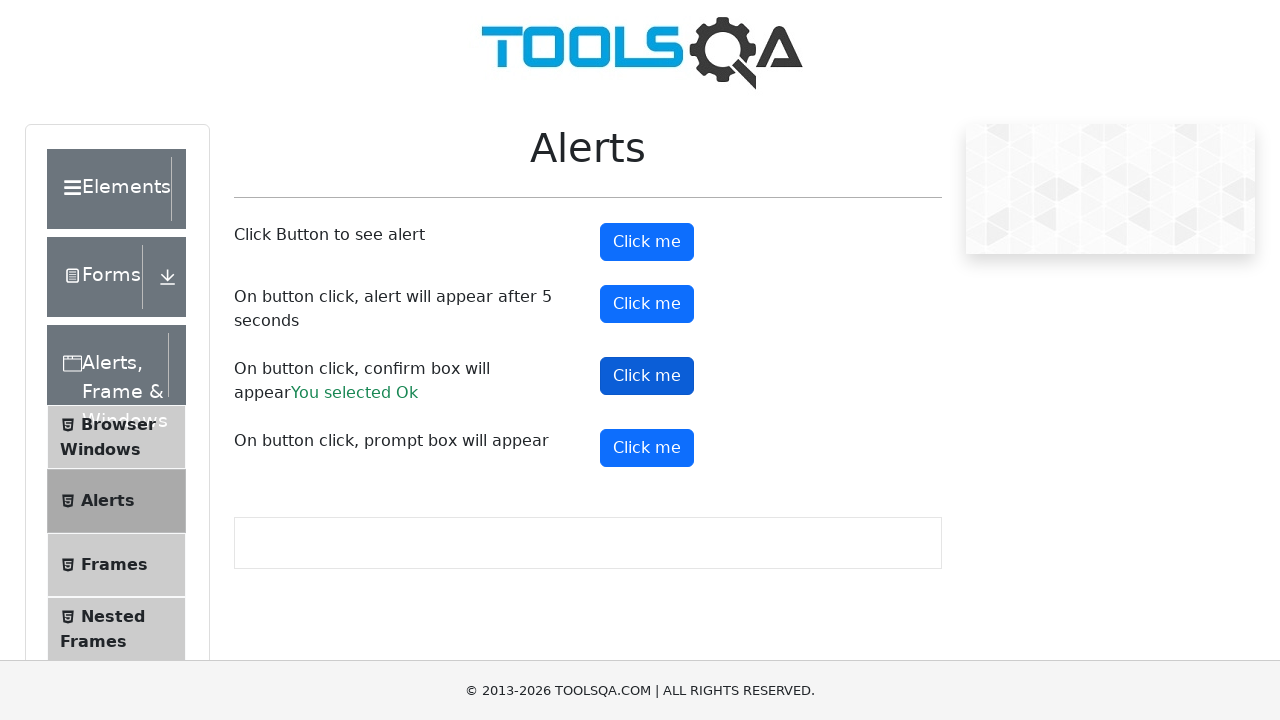

Clicked button to trigger prompt alert at (647, 448) on #promtButton
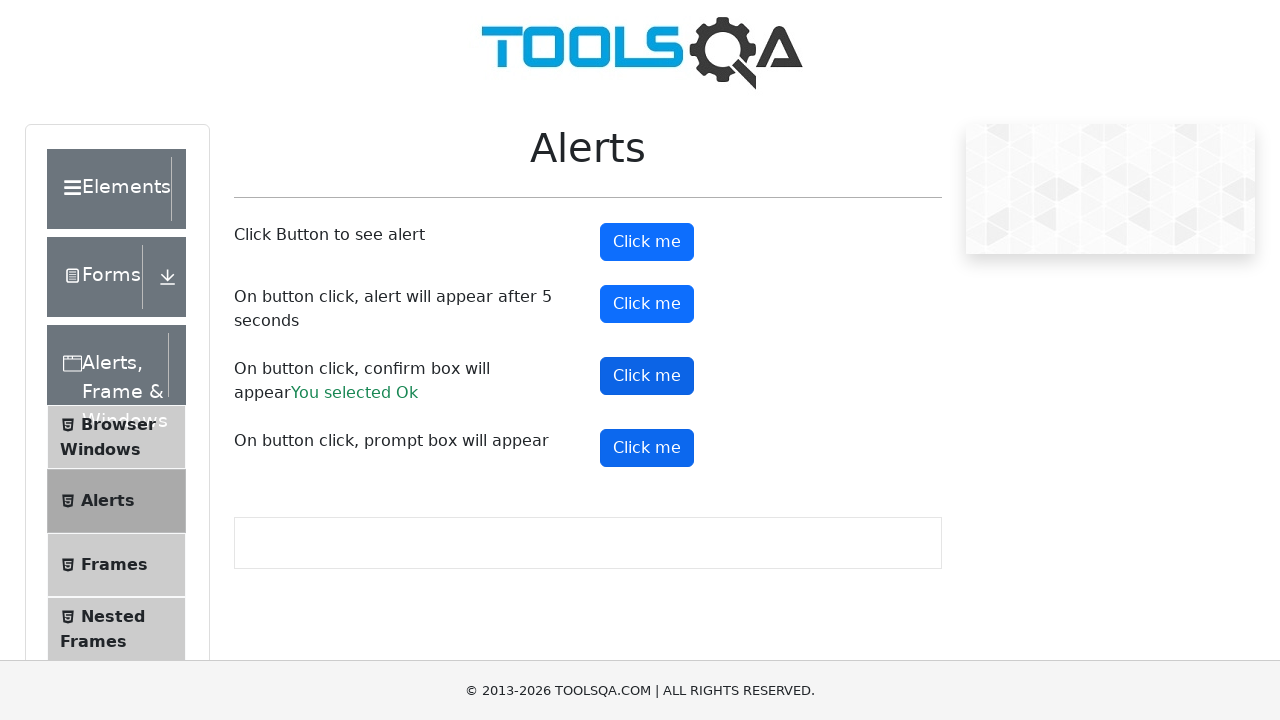

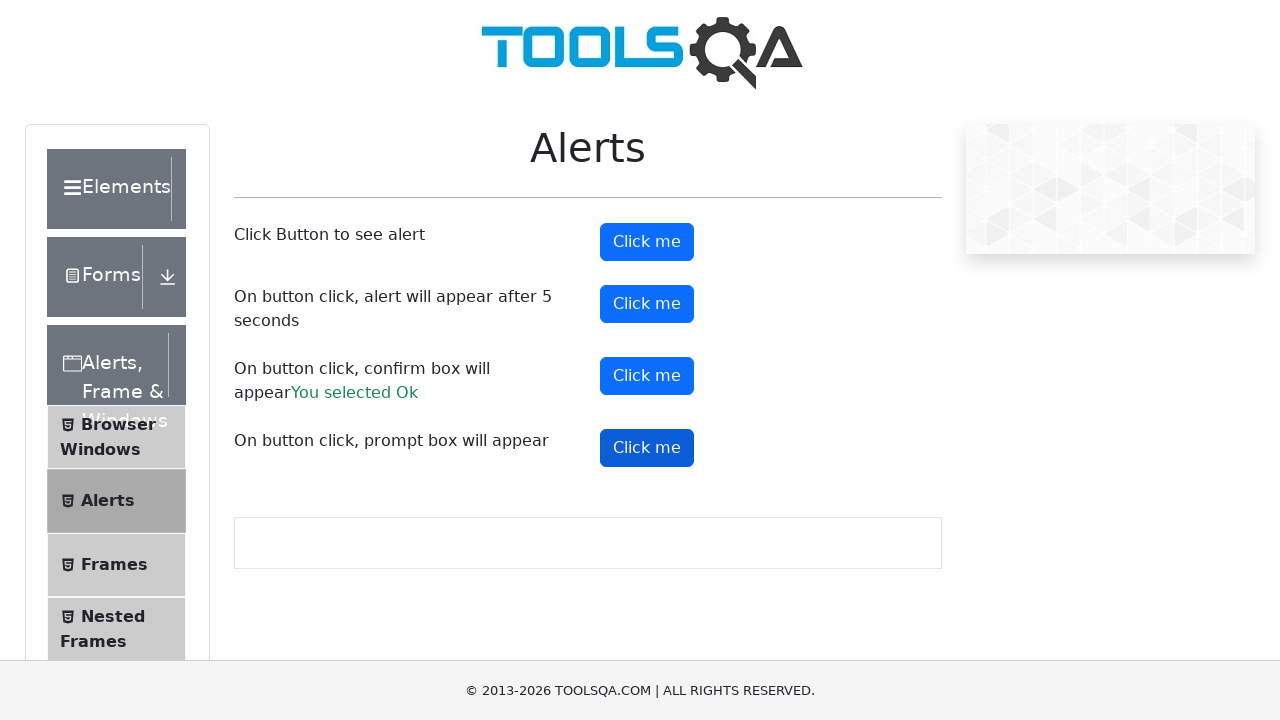